Tests drag and drop functionality by dragging an element and dropping it onto a target drop zone on the jQuery UI demo page

Starting URL: https://jqueryui.com/resources/demos/droppable/default.html

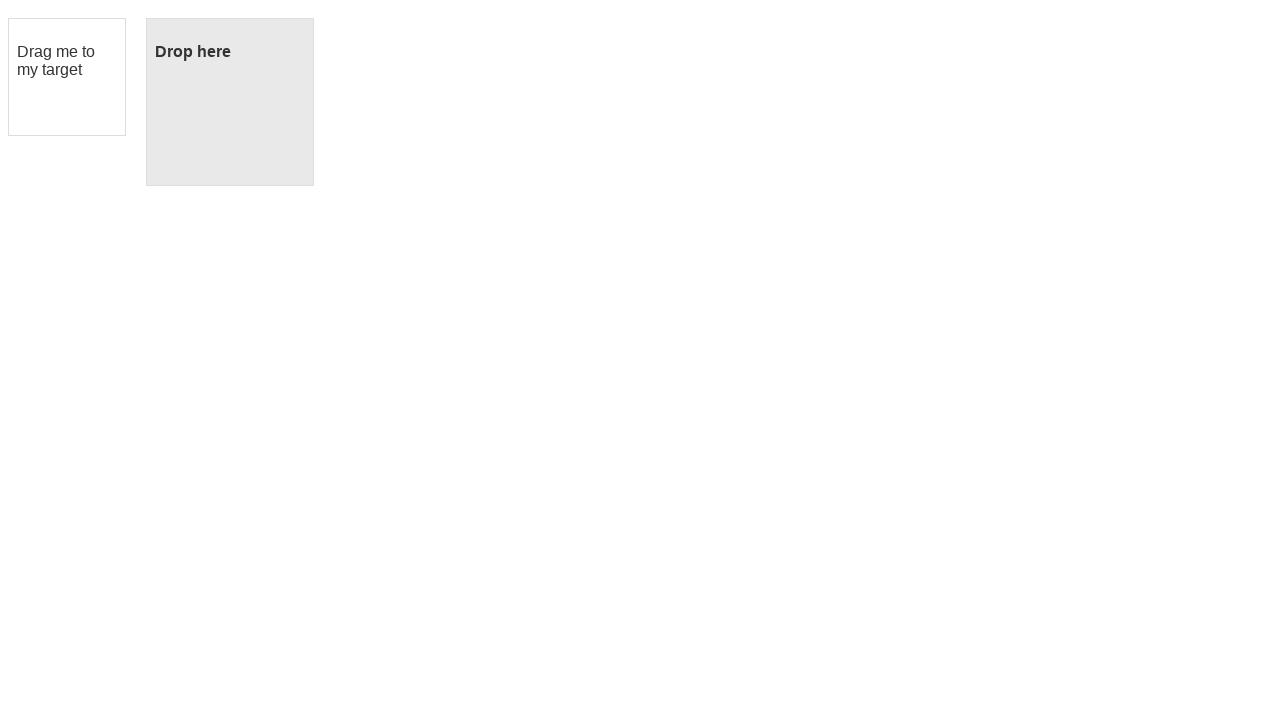

Navigated to jQuery UI droppable demo page
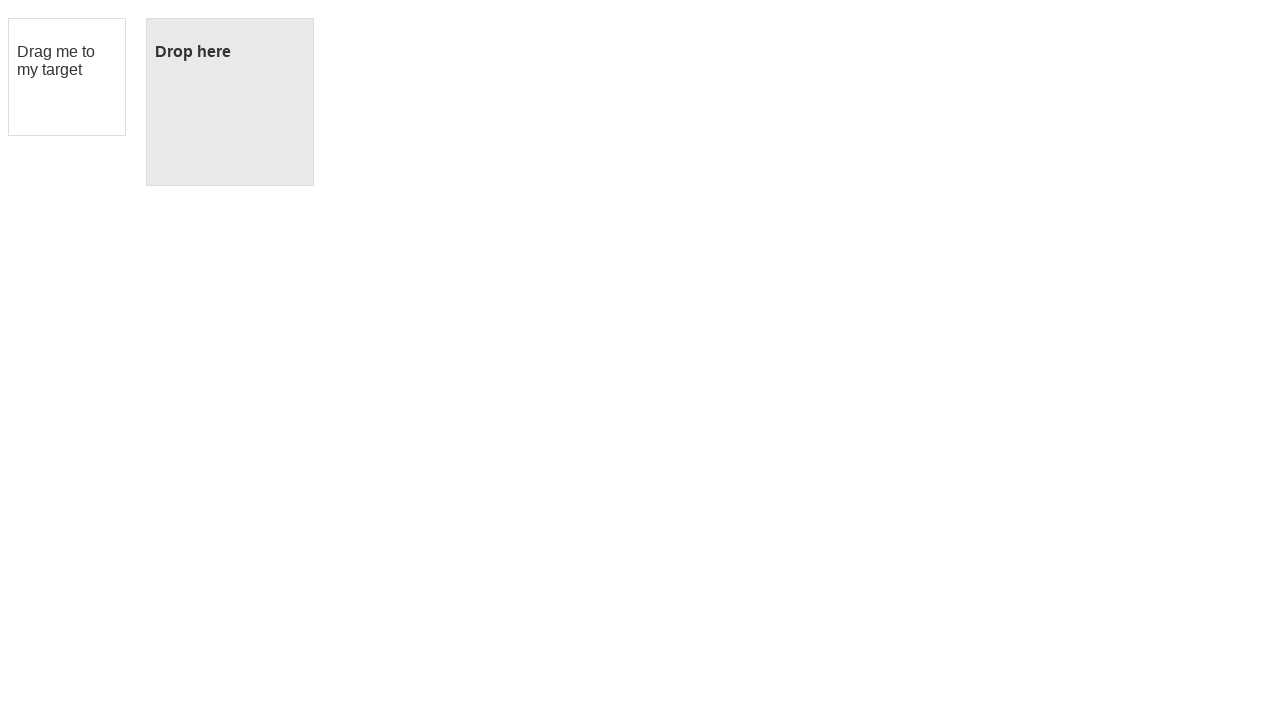

Located draggable element
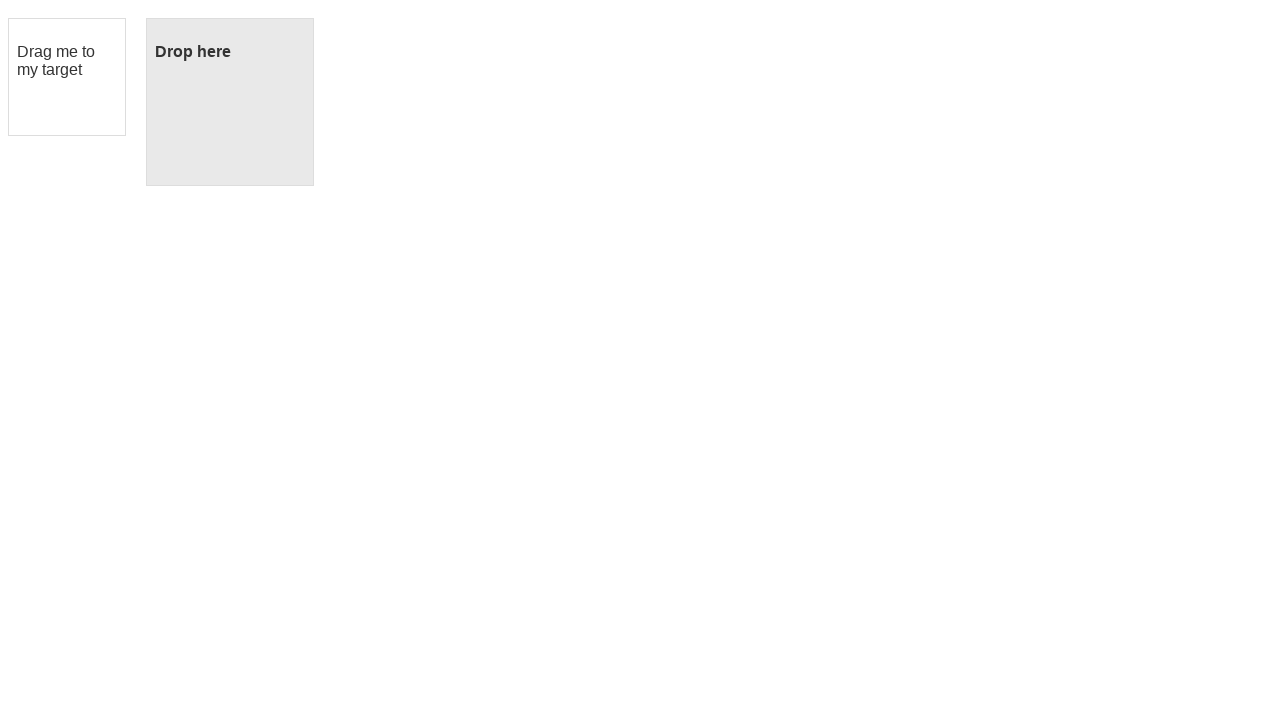

Located droppable target zone
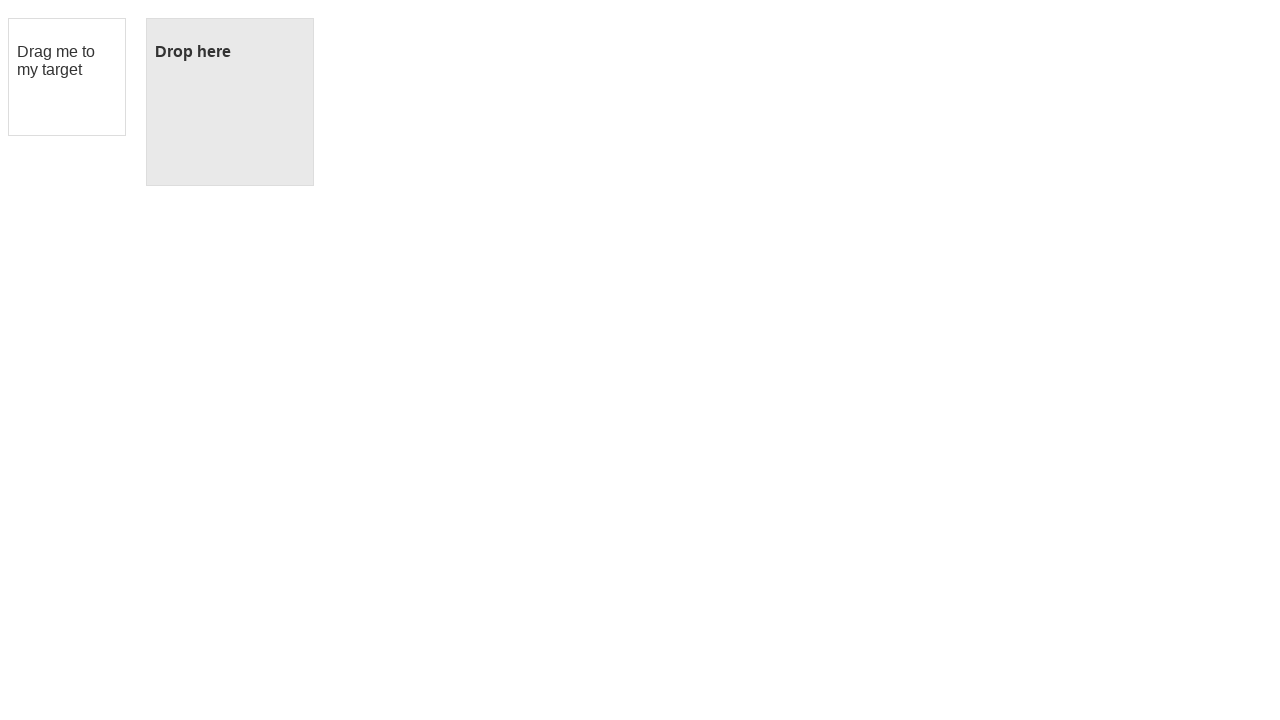

Dragged element onto drop zone at (230, 102)
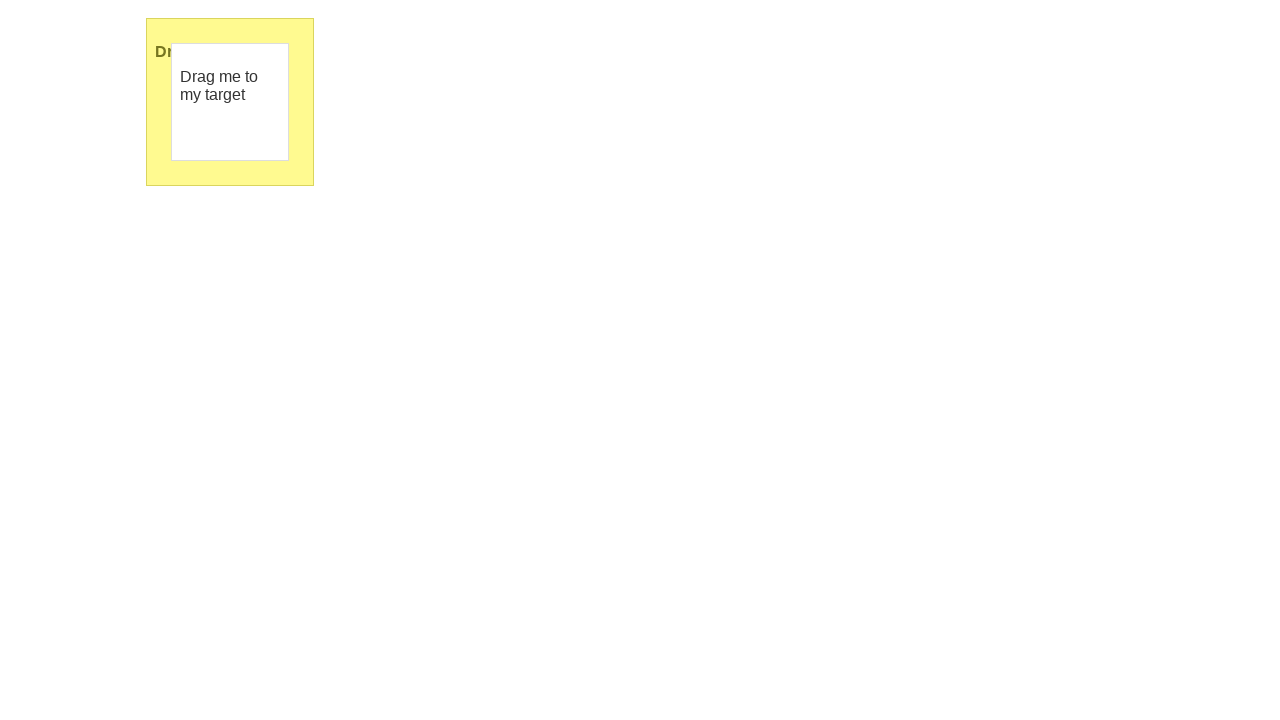

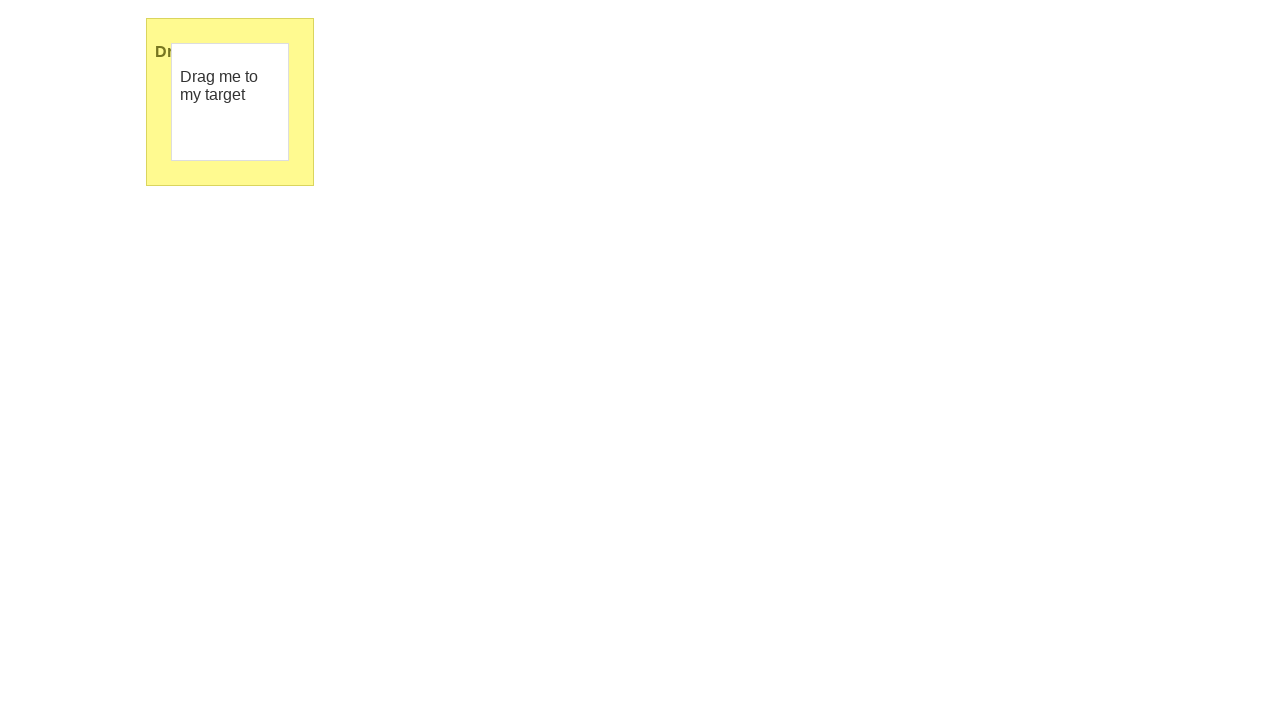